Navigates to a practice page and interacts with a product table to verify table structure and read cell data from specific rows

Starting URL: http://qaclickacademy.com/practice.php

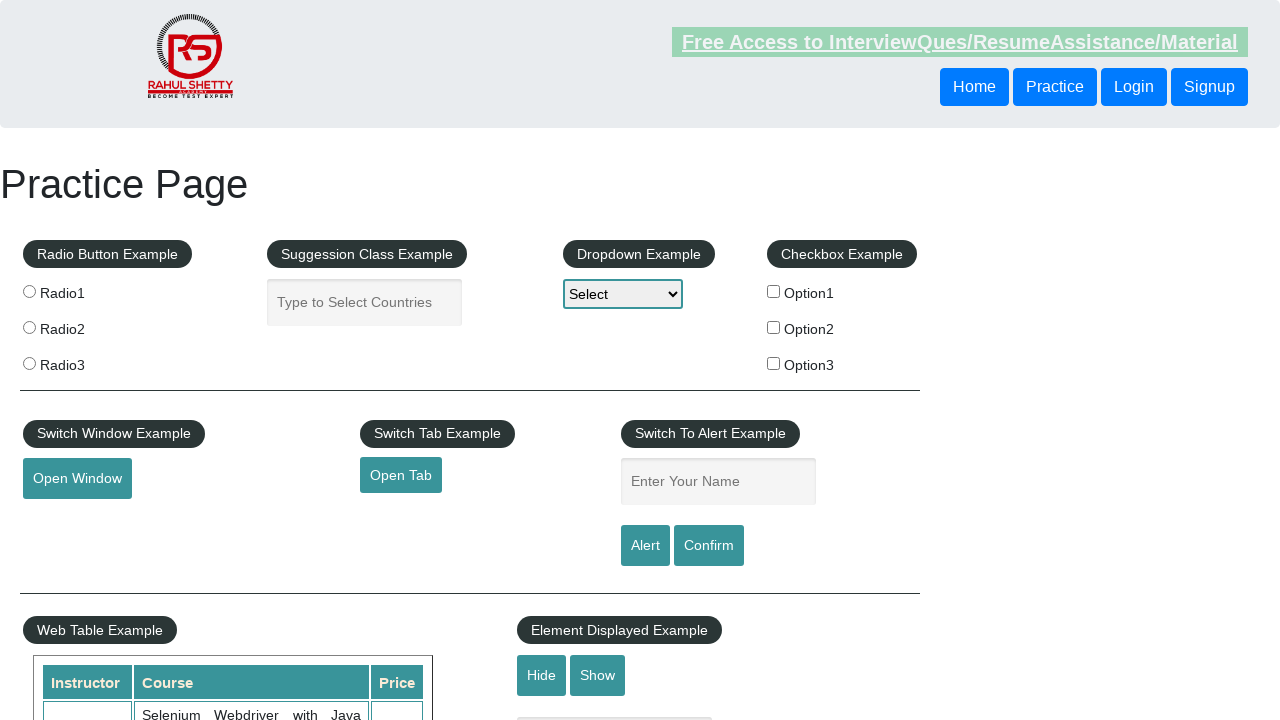

Waited for product table to be visible
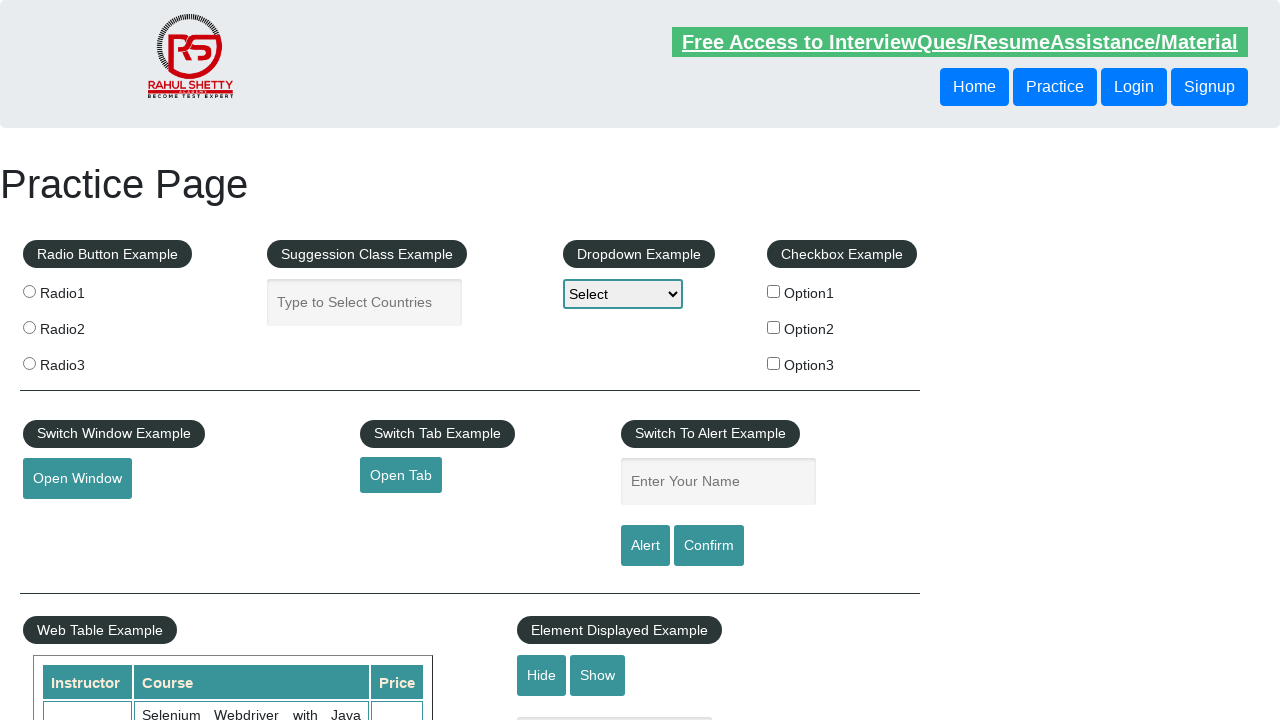

Located the product table element
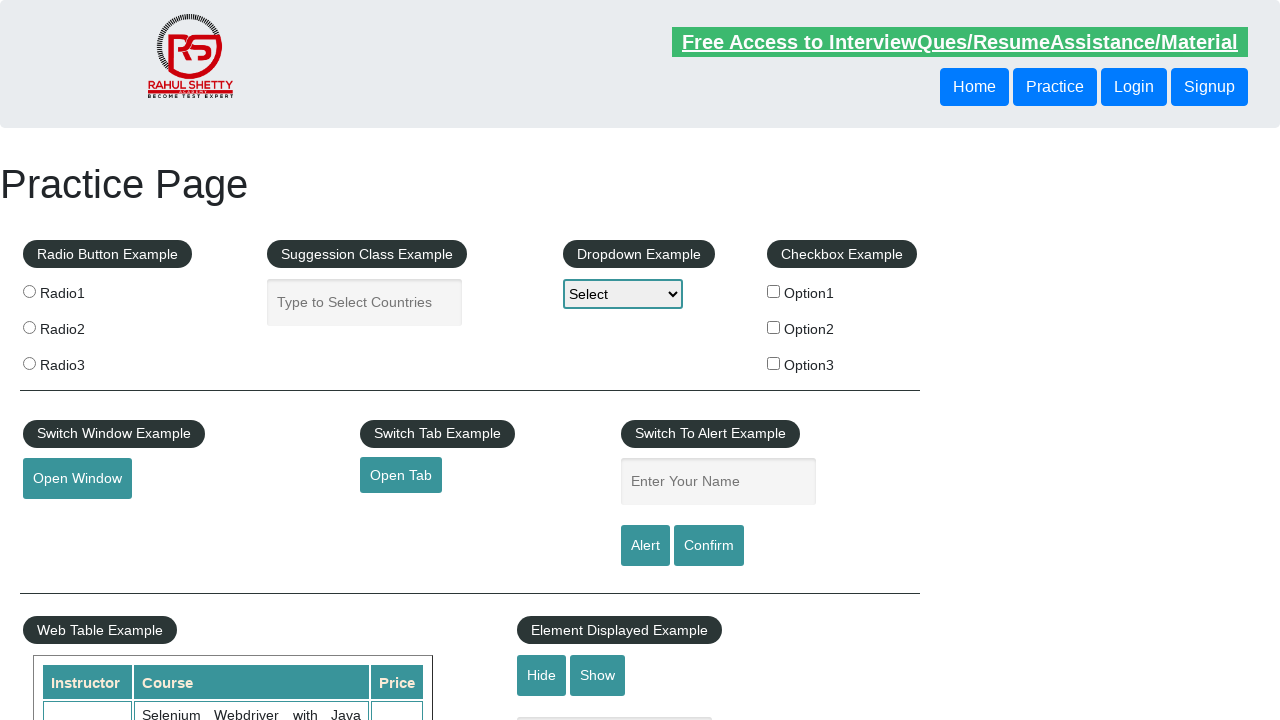

Verified table rows exist and waited for first row
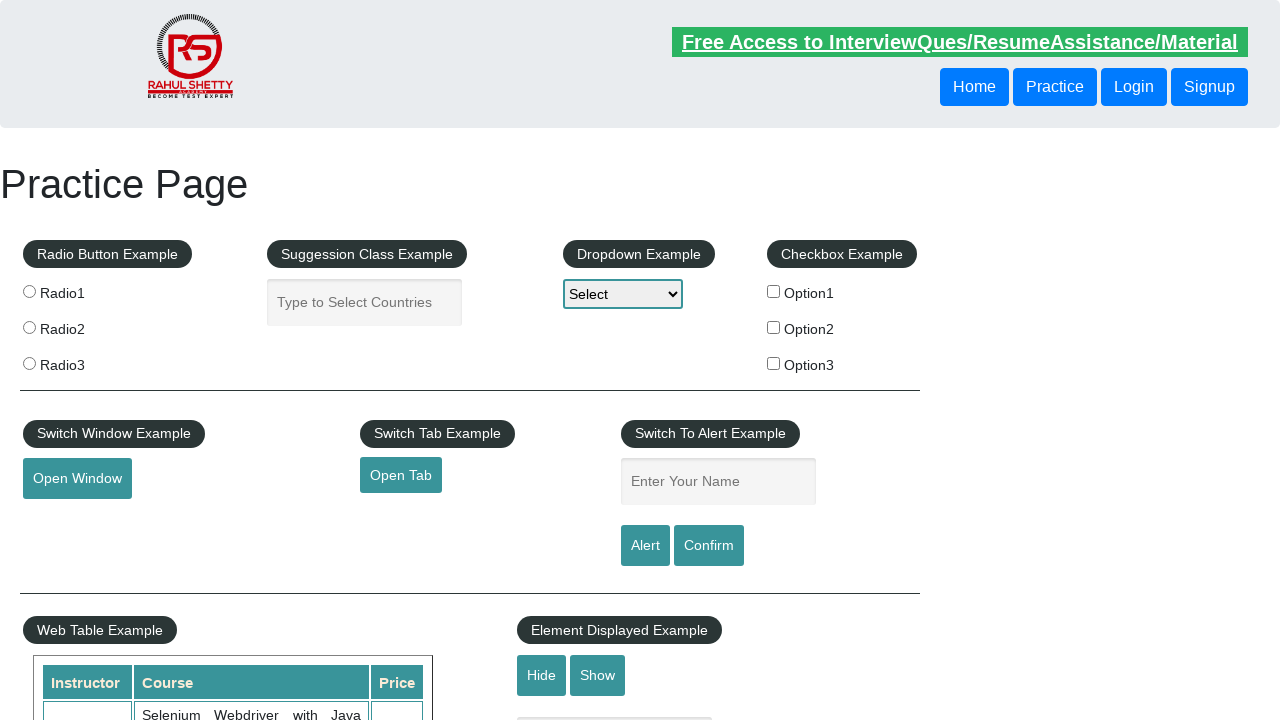

Located second data row (index 2) and waited for first cell
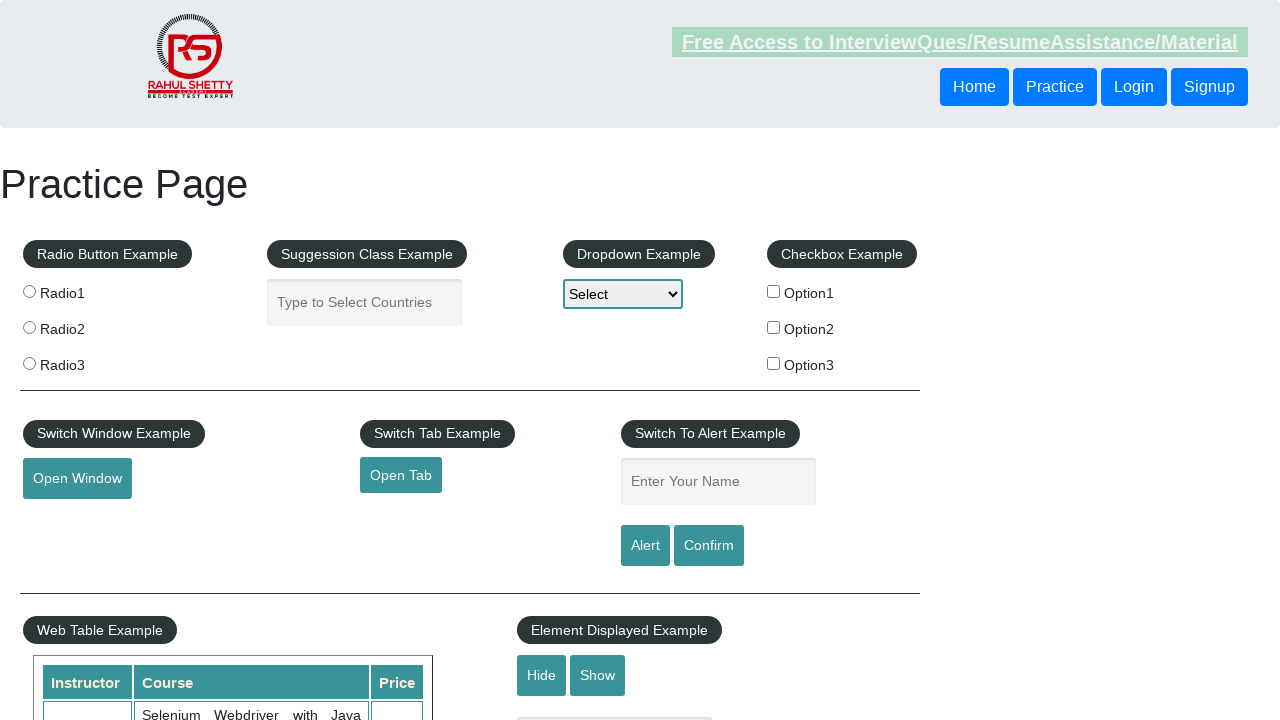

Read cell 0 text from second row: 'Rahul Shetty'
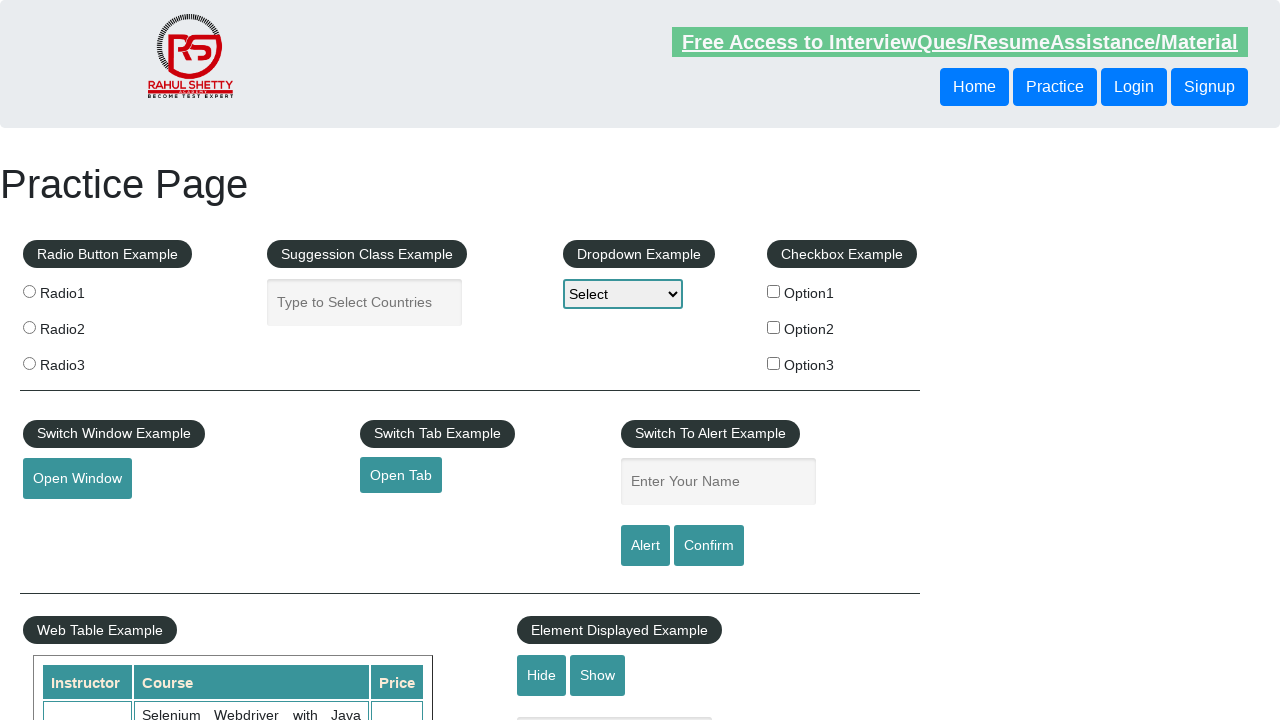

Read cell 1 text from second row: 'Learn SQL in Practical + Database Testing from Scratch'
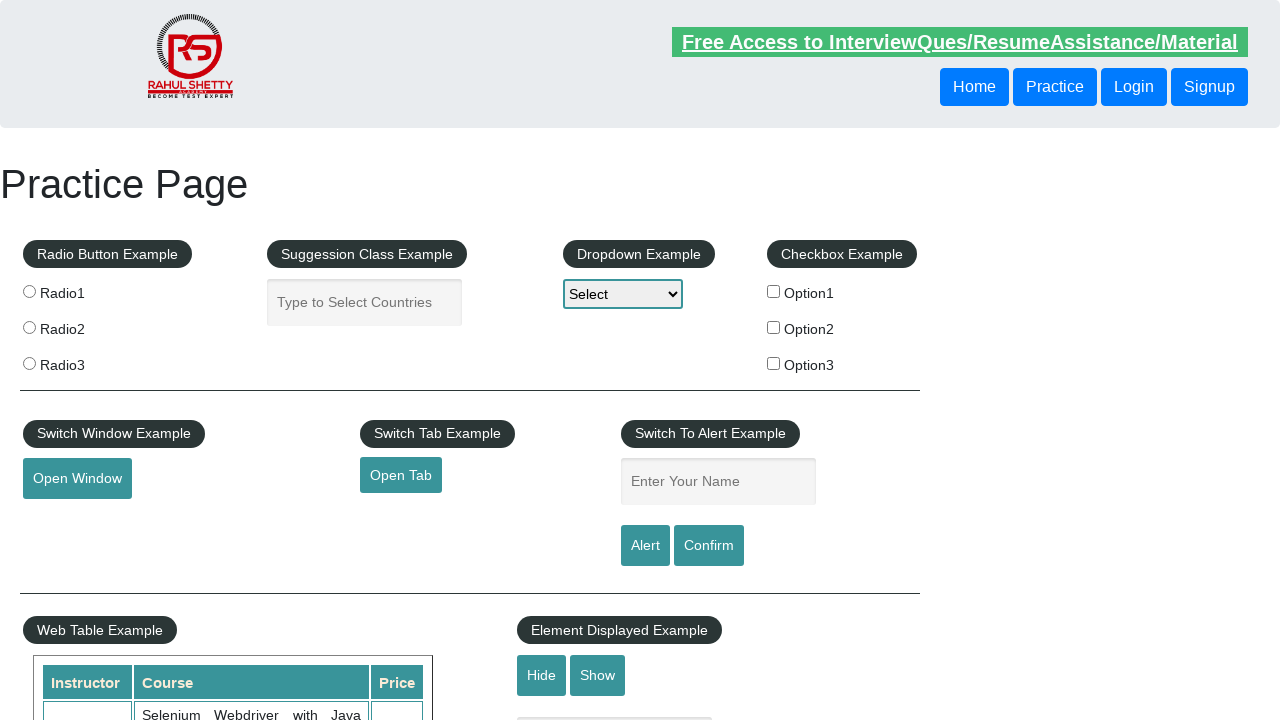

Read cell 2 text from second row: '25'
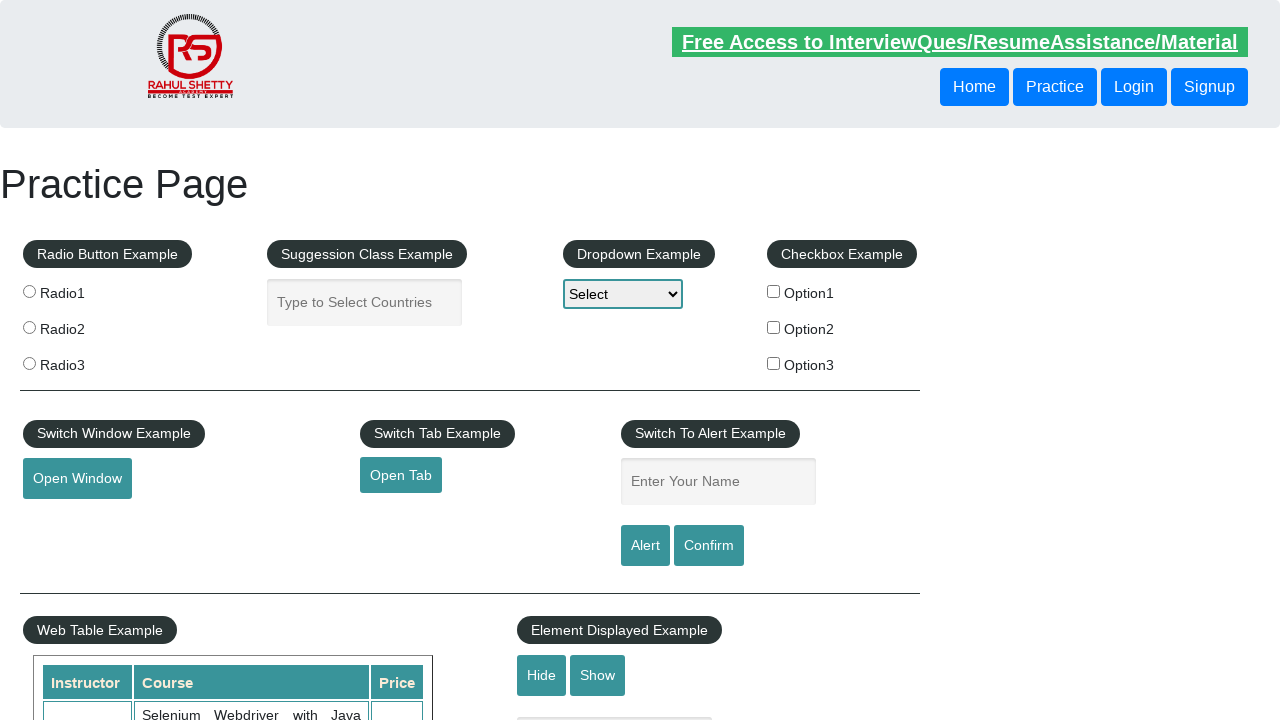

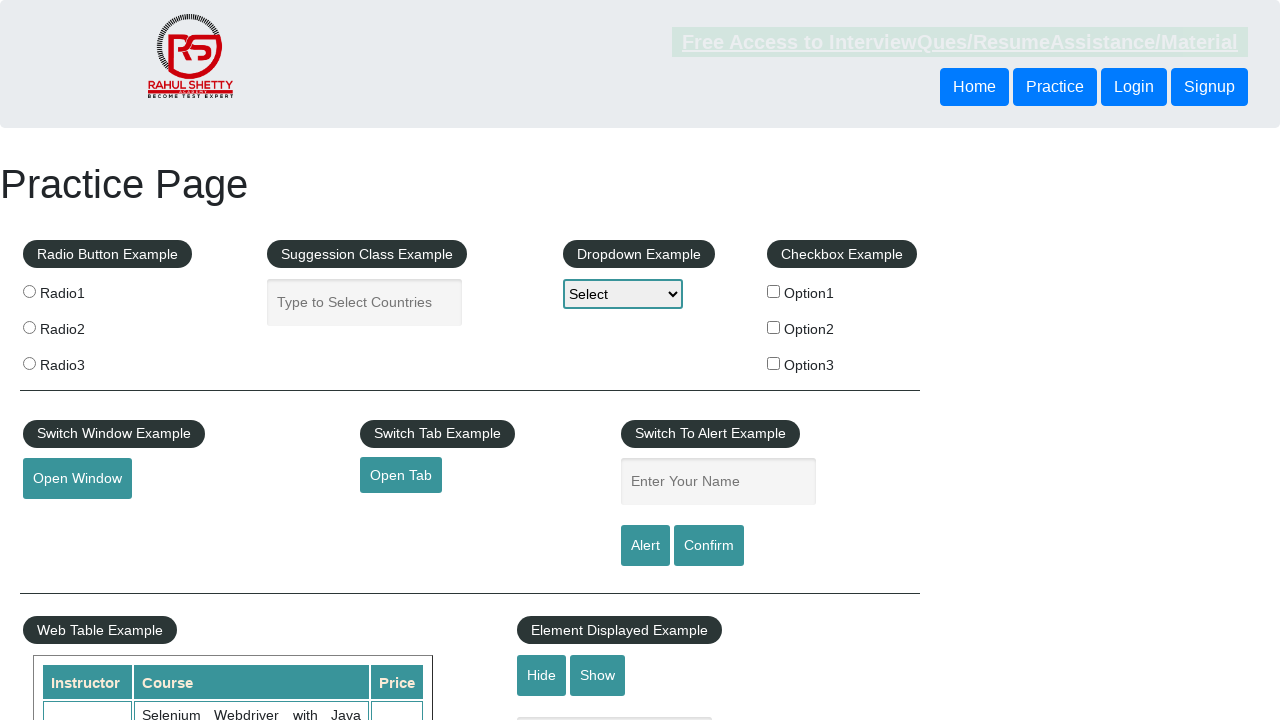